Tests e-commerce functionality by searching for products, adding a specific item to cart, and proceeding through checkout flow

Starting URL: https://rahulshettyacademy.com/seleniumPractise/#/

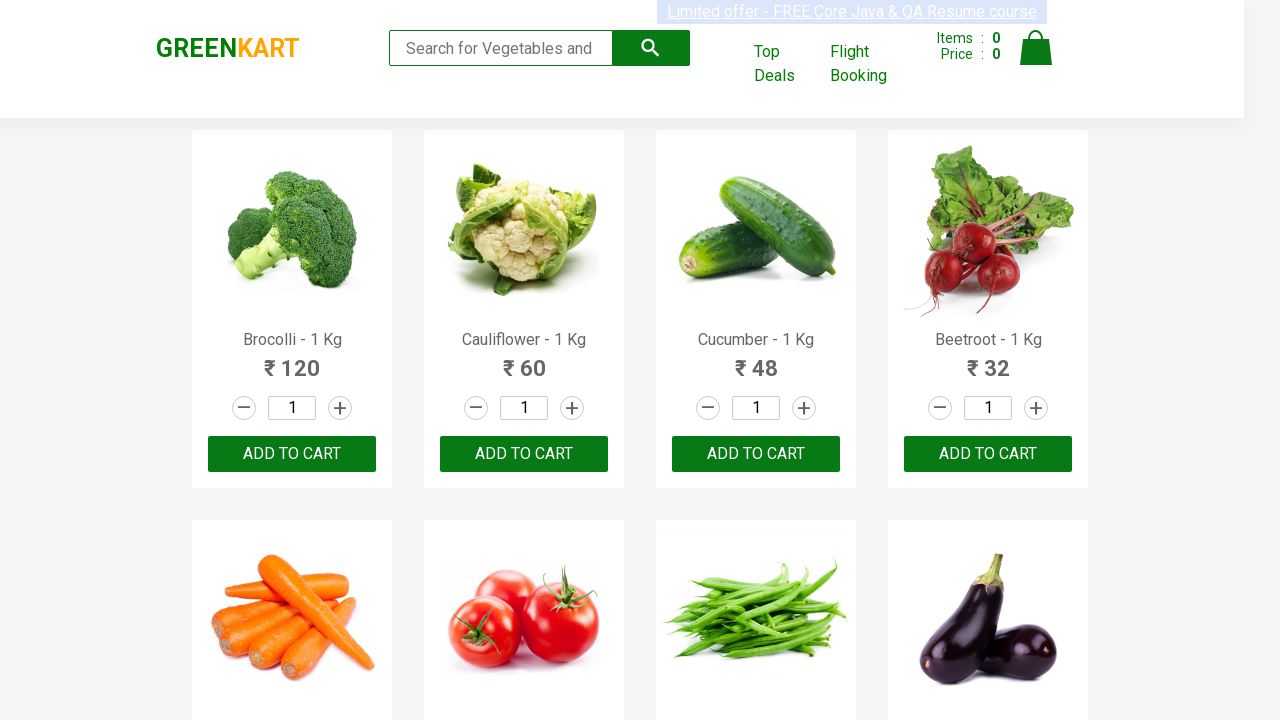

Navigated to e-commerce practice website
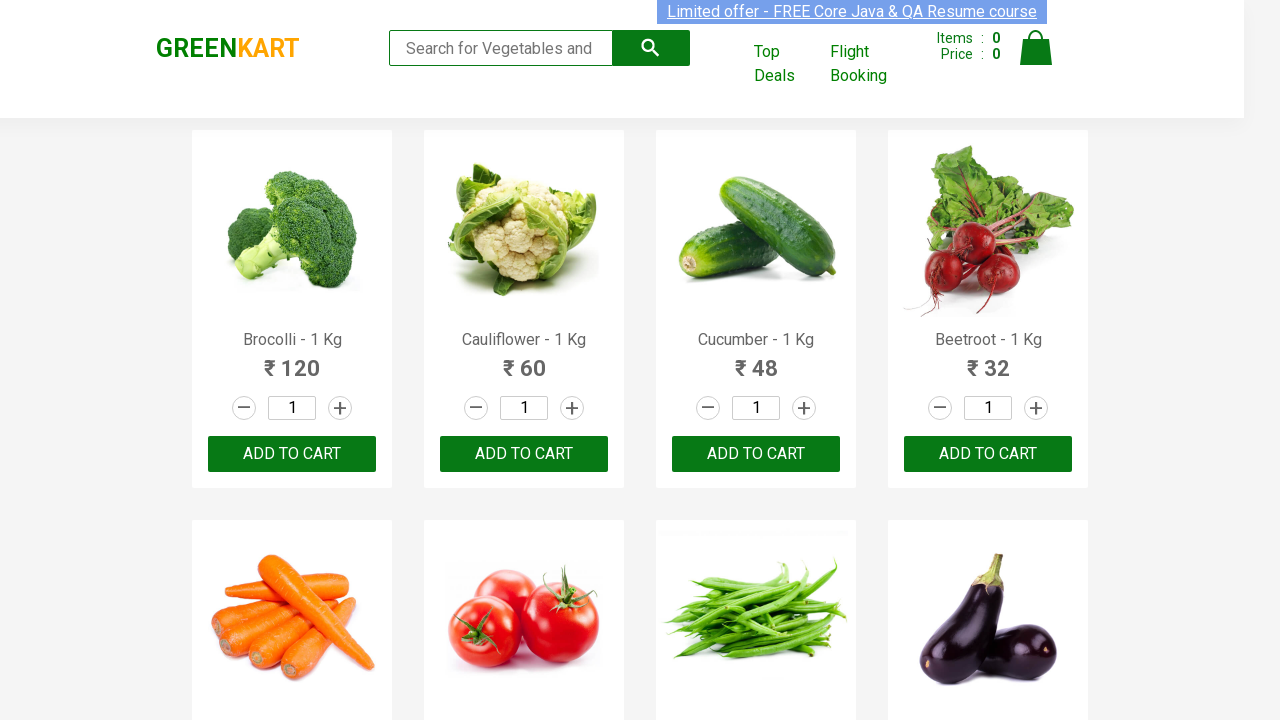

Filled search field with 'ca' to find products on .search-keyword
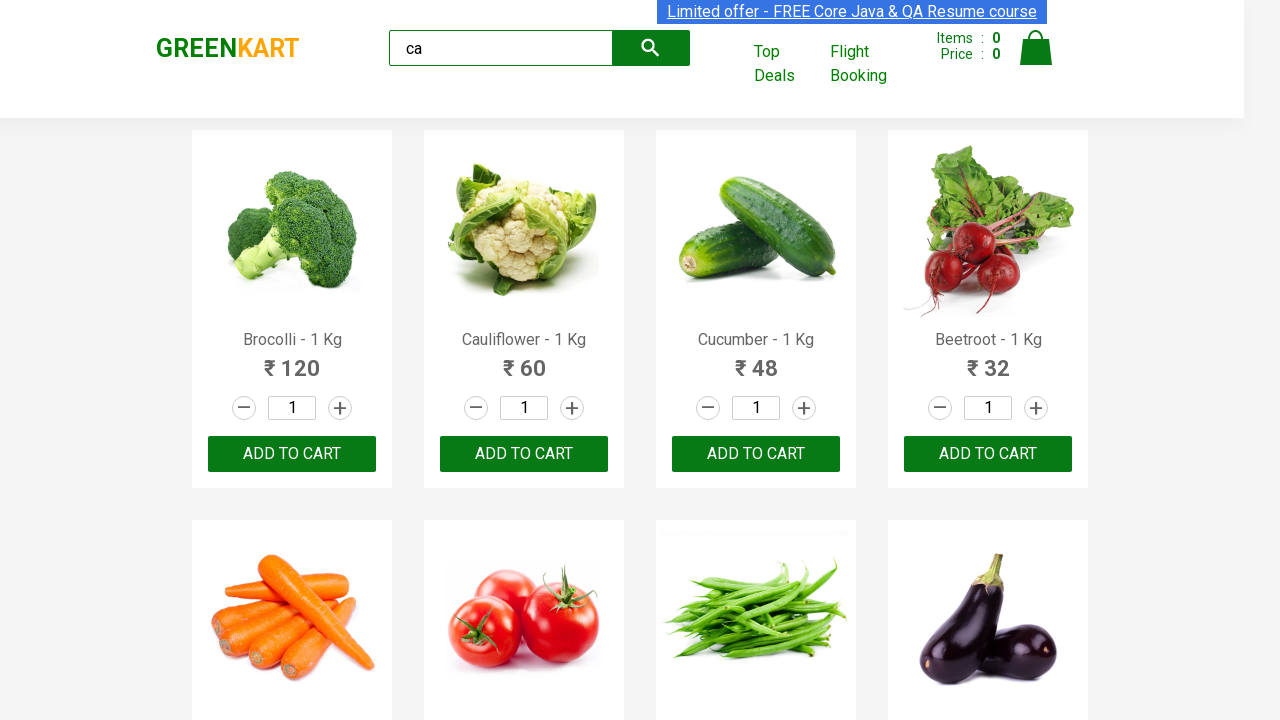

Waited for products to load in search results
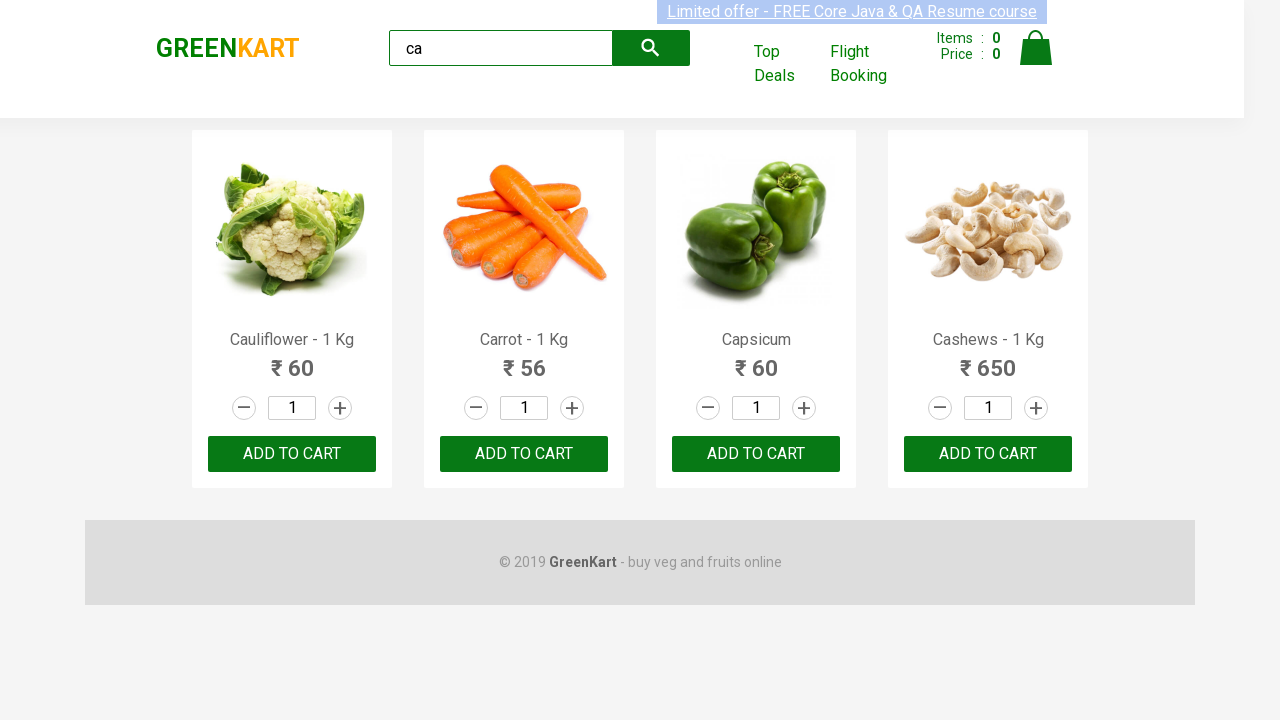

Found Cashews product and clicked 'Add to cart' button at (988, 454) on .products .product >> nth=3 >> button
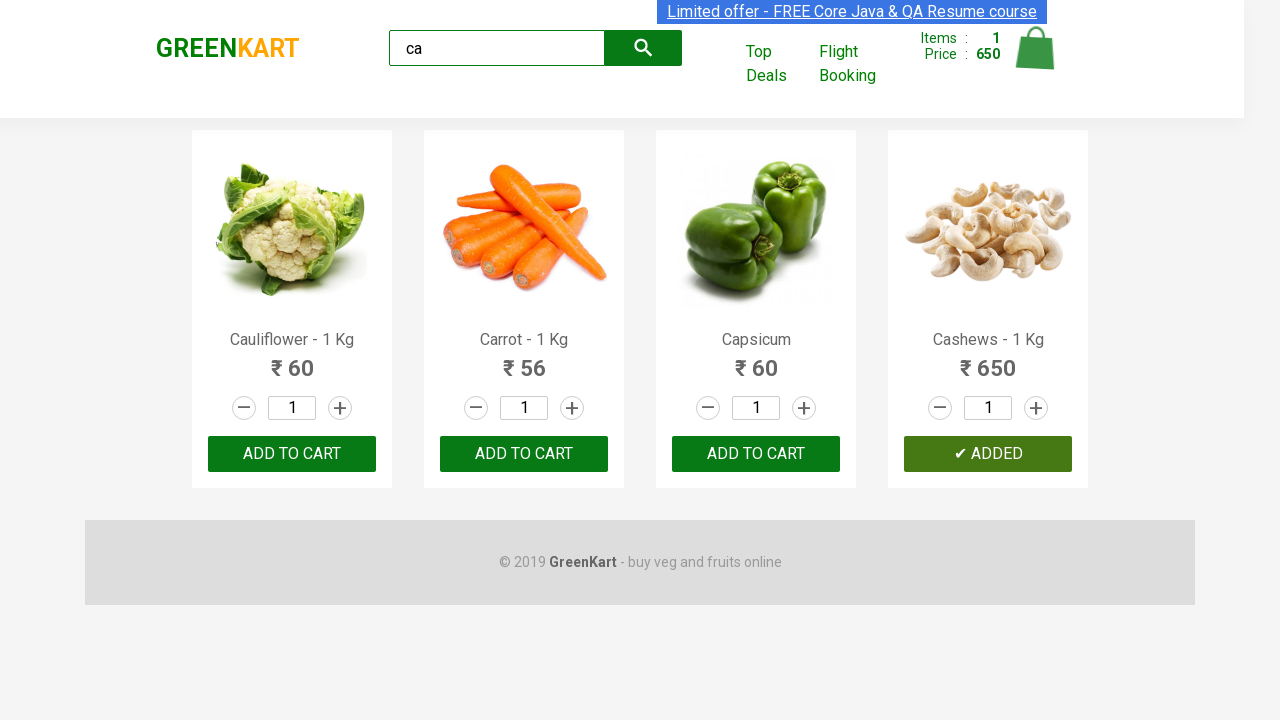

Clicked on cart icon to view shopping cart at (1036, 59) on .cart-icon
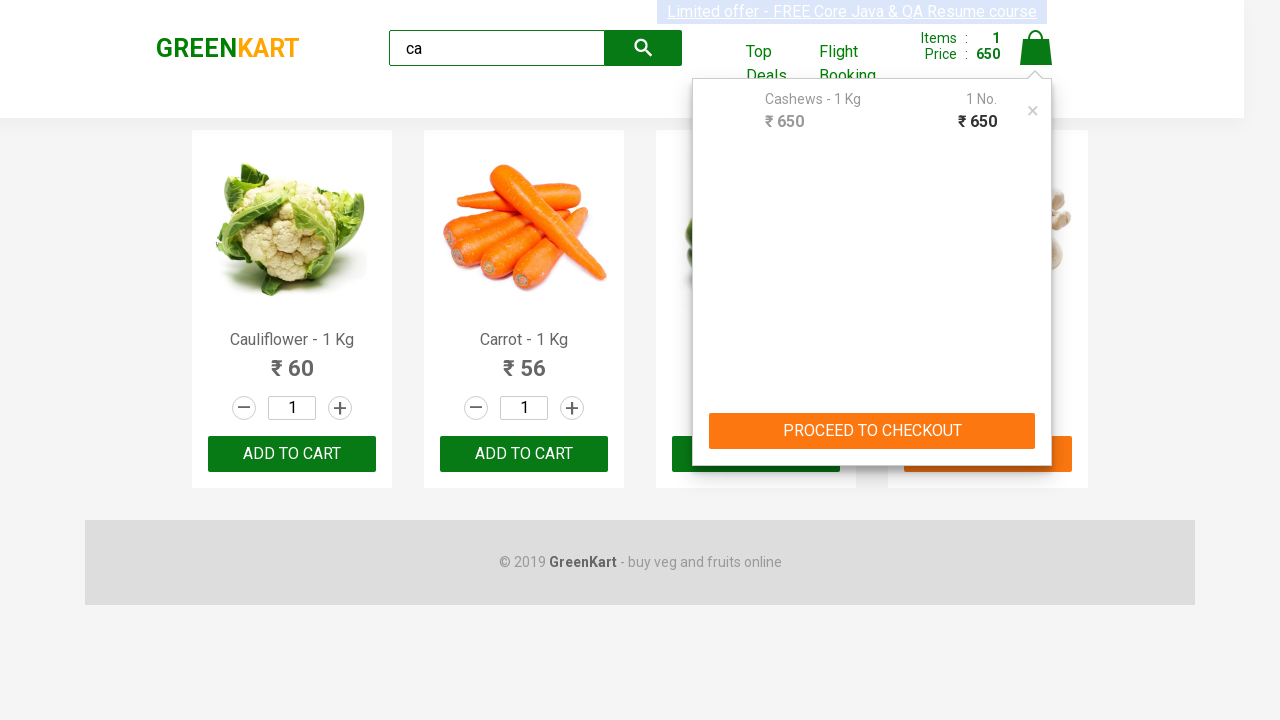

Clicked 'PROCEED TO CHECKOUT' button to advance to checkout at (872, 431) on .action-block:has-text("PROCEED TO CHECKOUT")
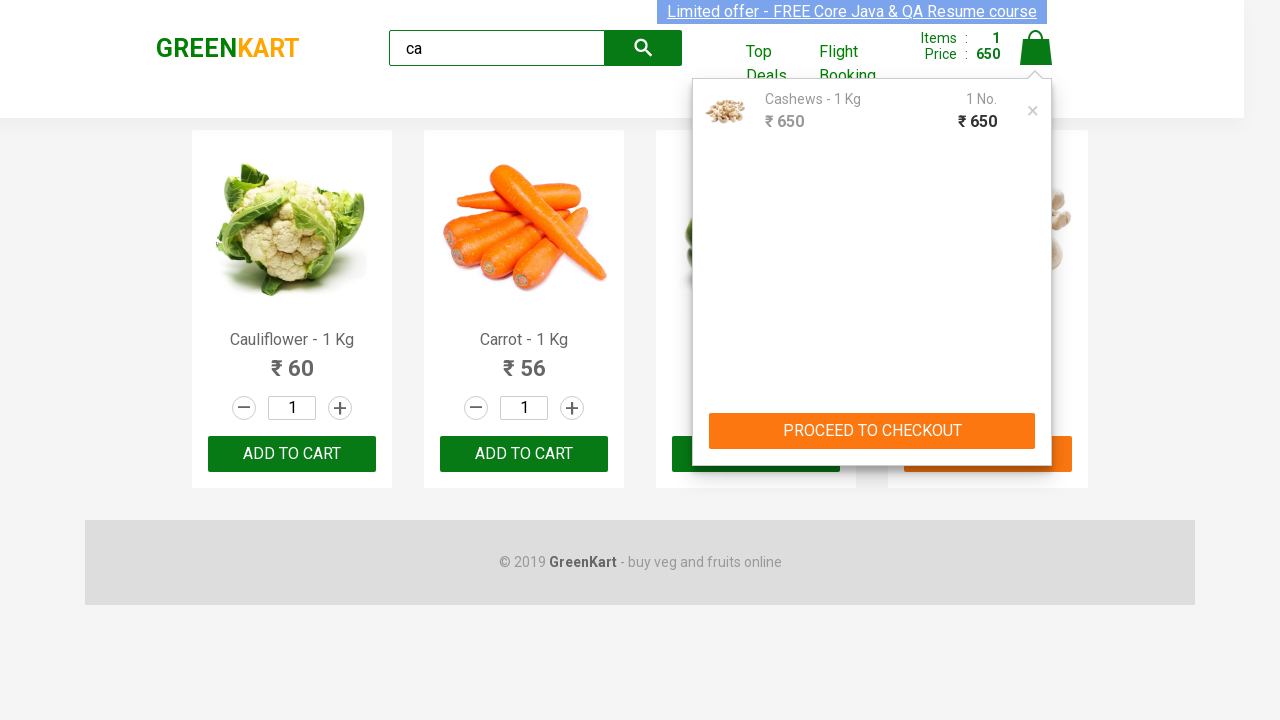

Clicked 'Place Order' button to complete purchase at (1036, 420) on button:has-text("Place Order")
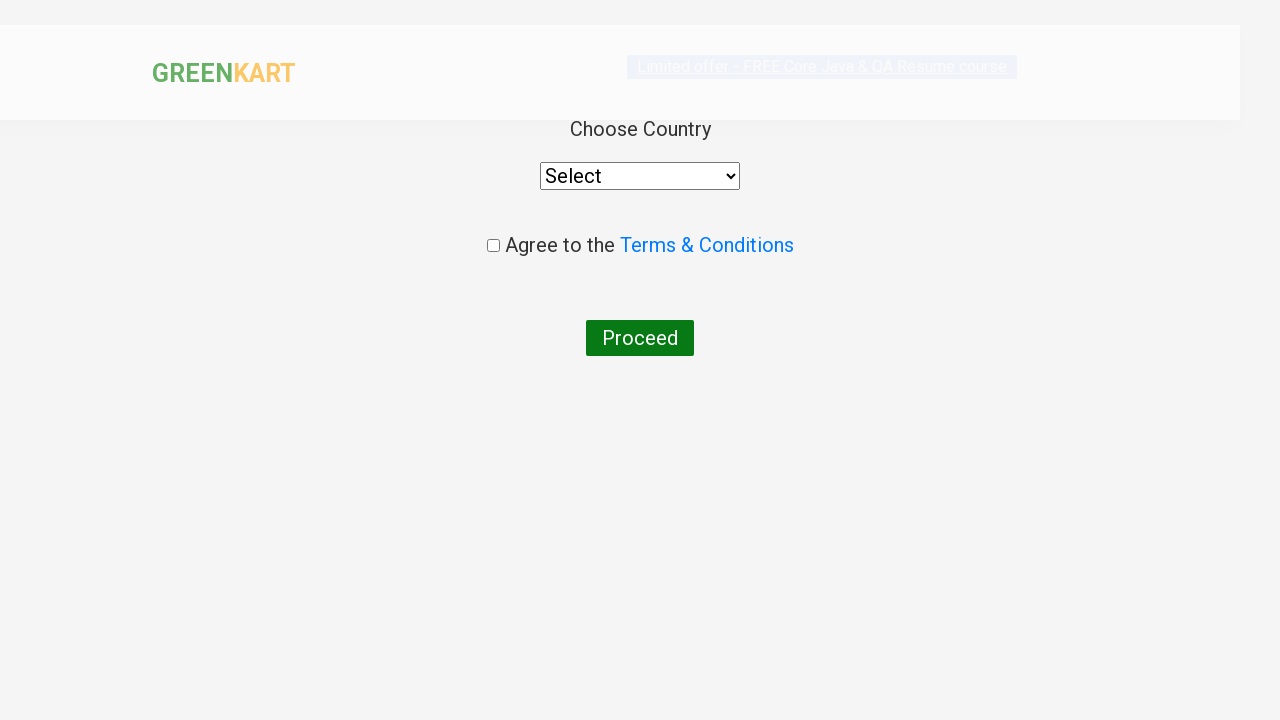

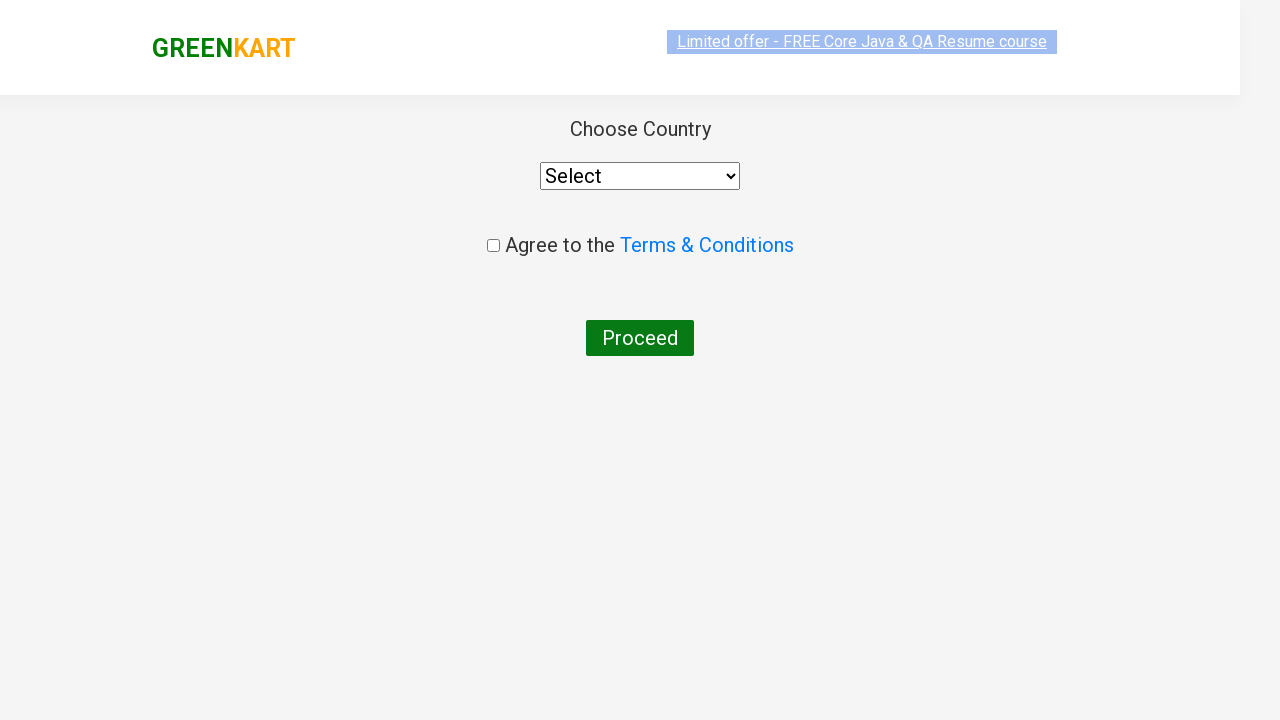